Tests browser navigation functionality including navigating to a new URL, using back/forward buttons, and refreshing the page on the Selenium HQ website.

Starting URL: http://www.seleniumhq.org

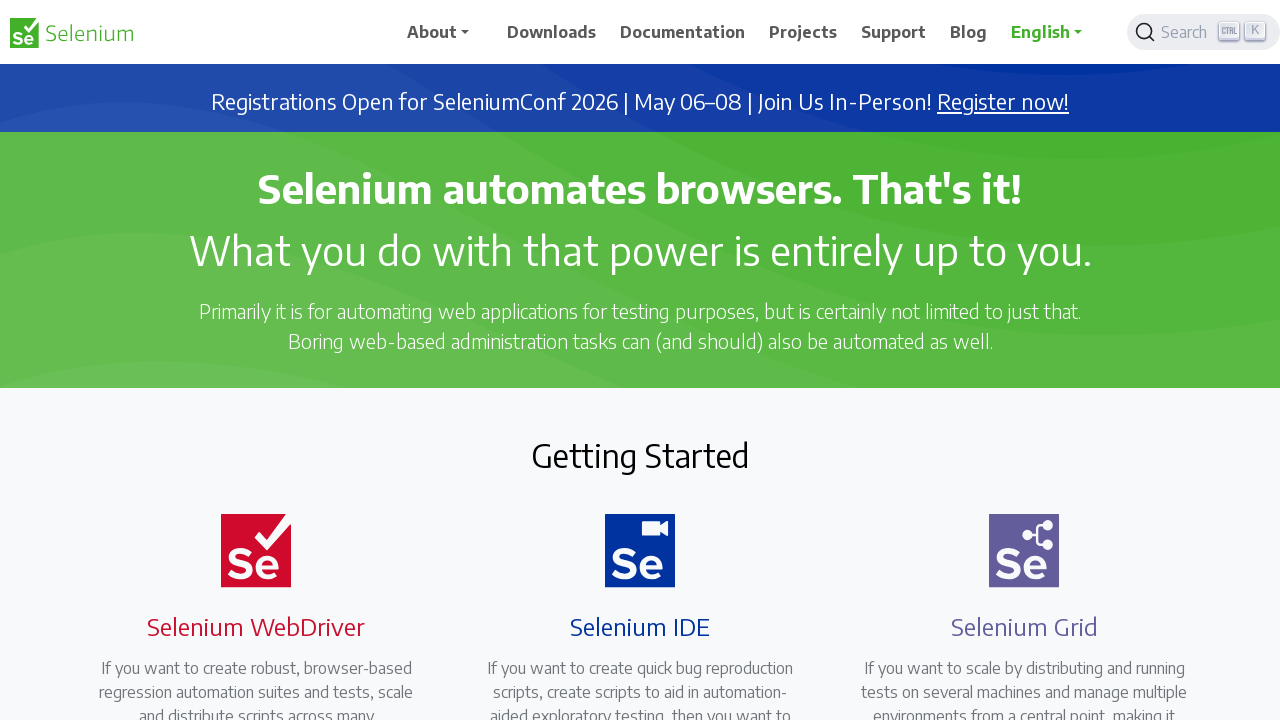

Navigated to Selenium HQ download page
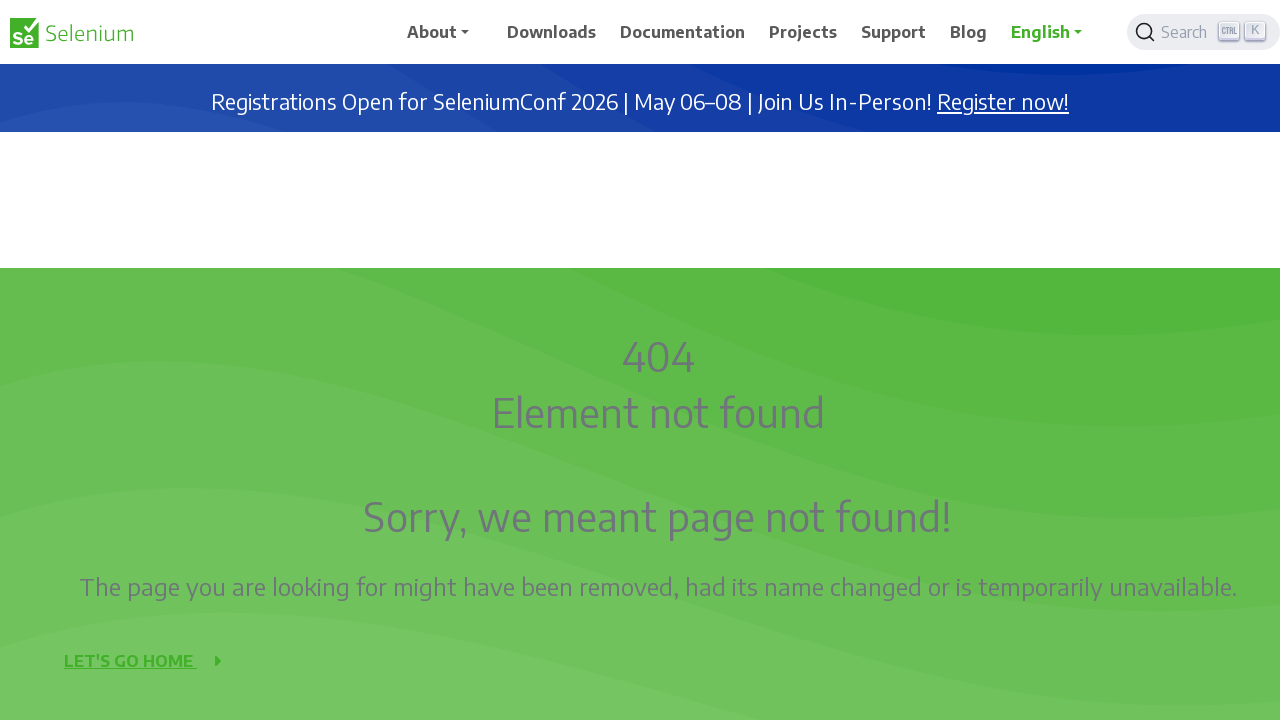

Navigated back to previous page using back button
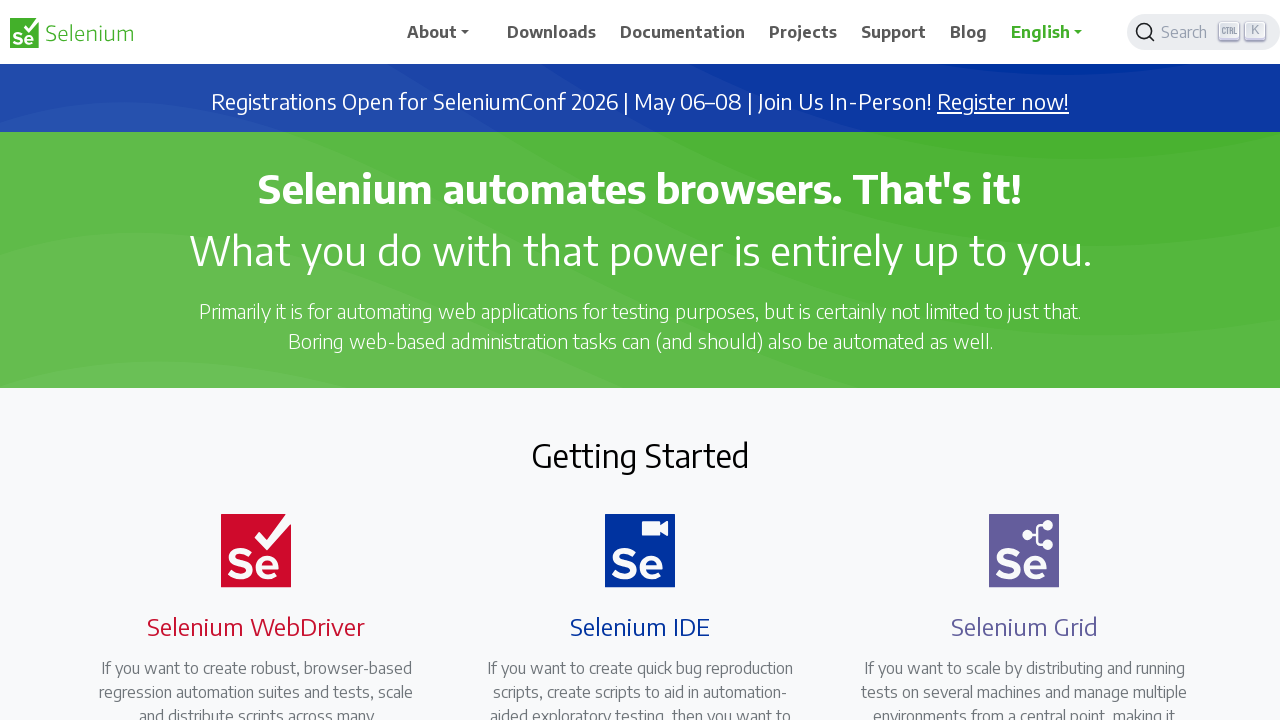

Navigated forward to download page using forward button
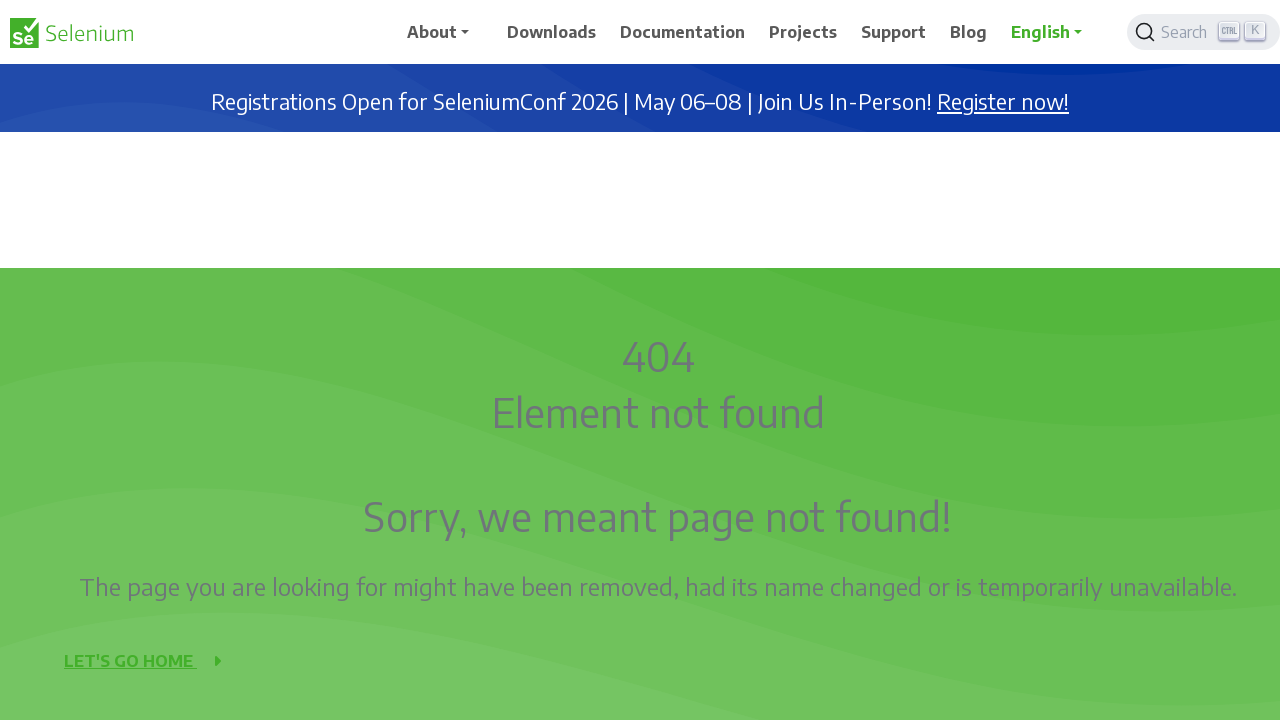

Refreshed the current page
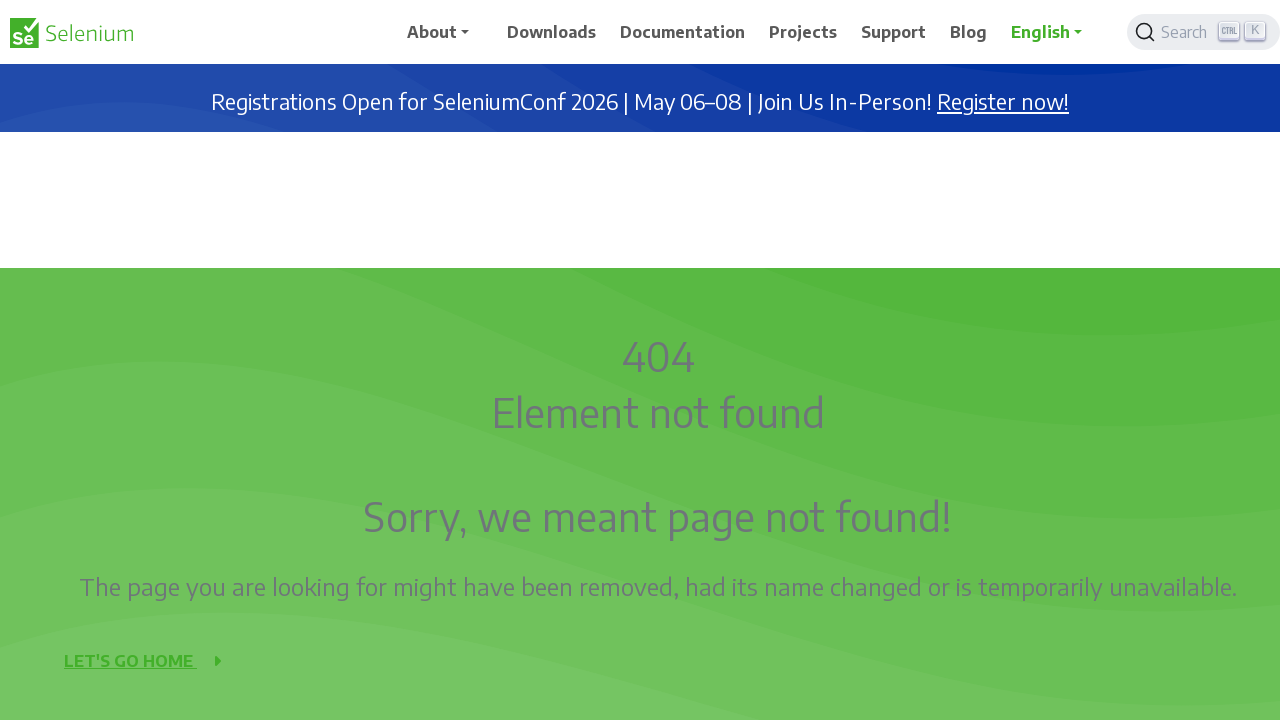

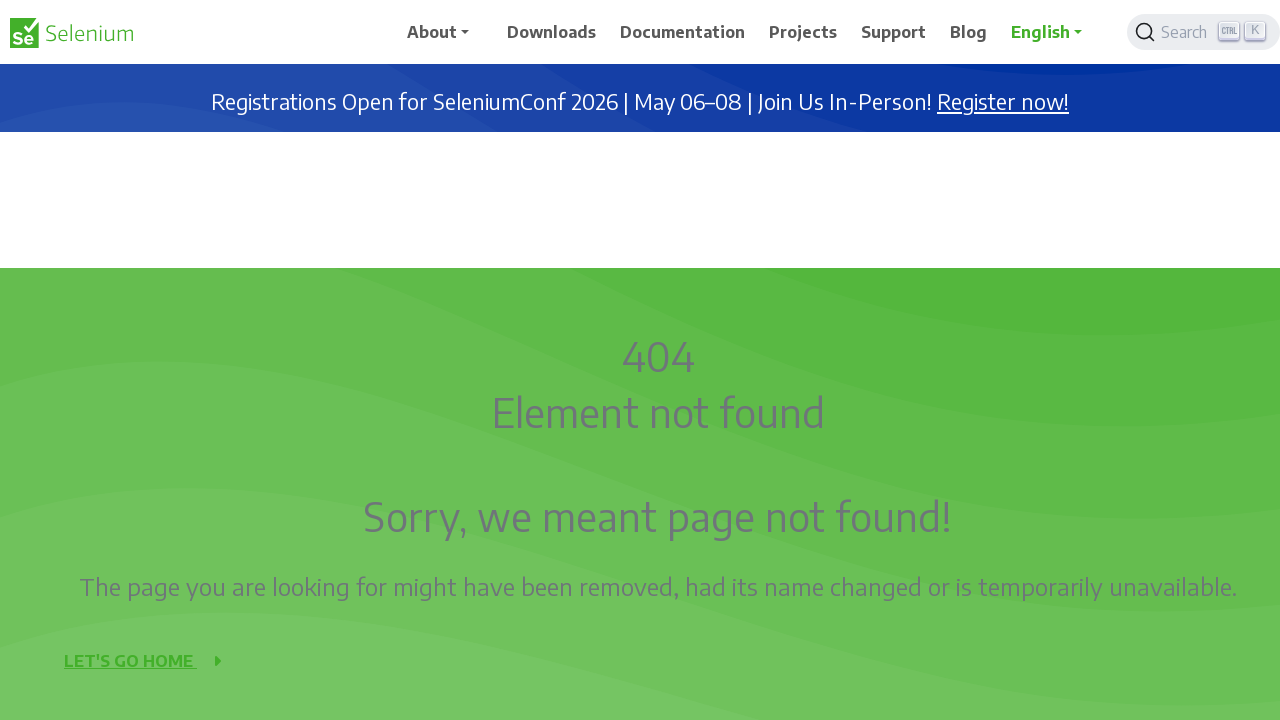